Tests right-click (context menu) functionality by right-clicking a button and verifying the success message is displayed

Starting URL: https://demoqa.com/buttons

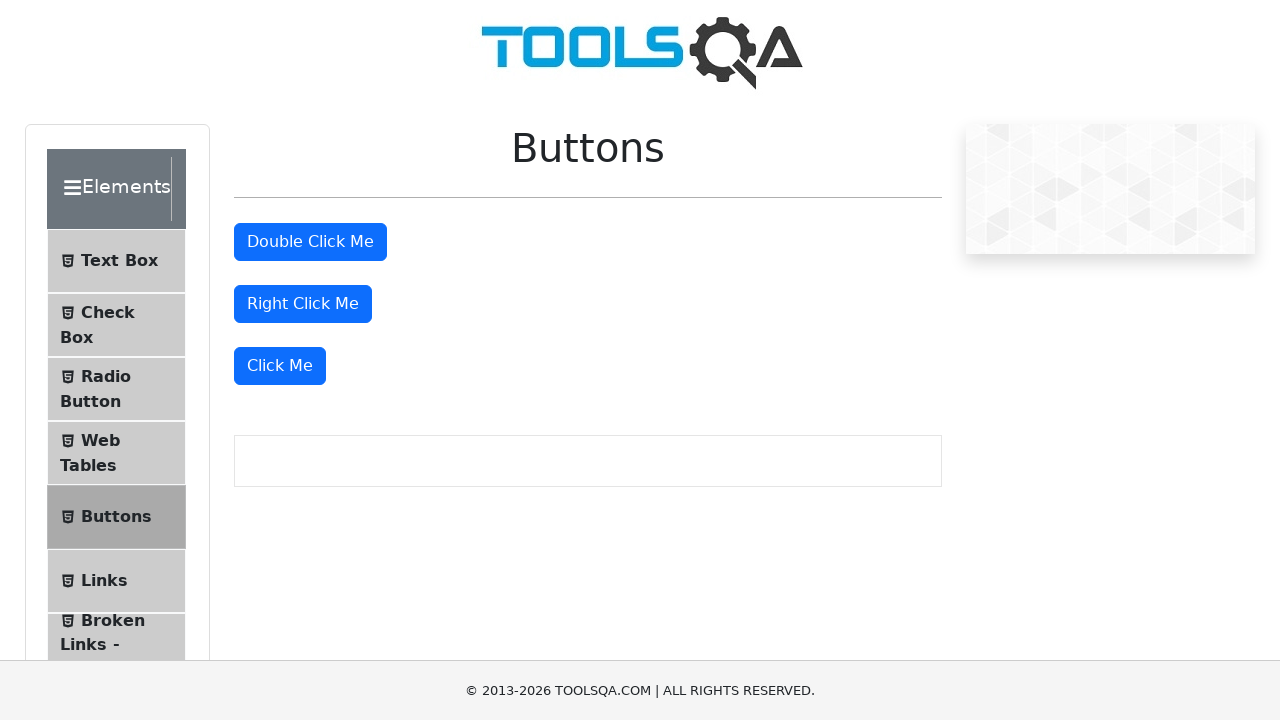

Right-clicked the 'Right Click Me' button at (303, 304) on #rightClickBtn
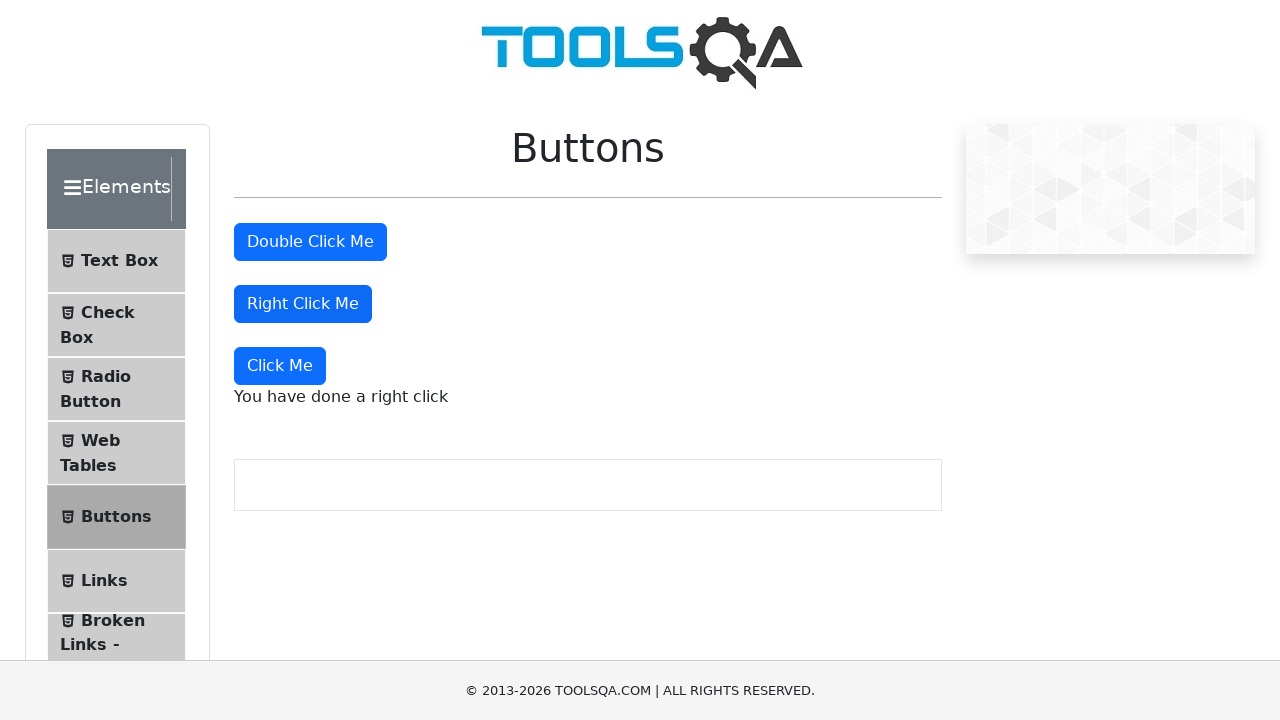

Right-click success message element loaded
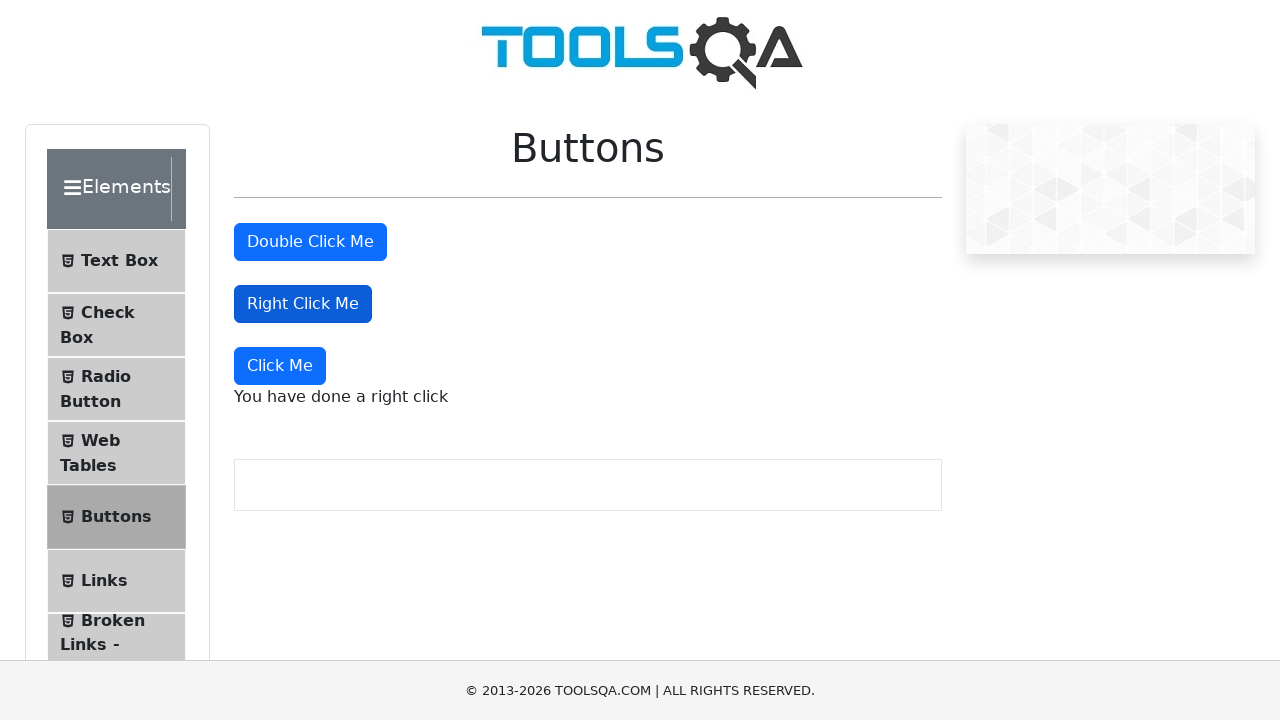

Located the right-click success message element
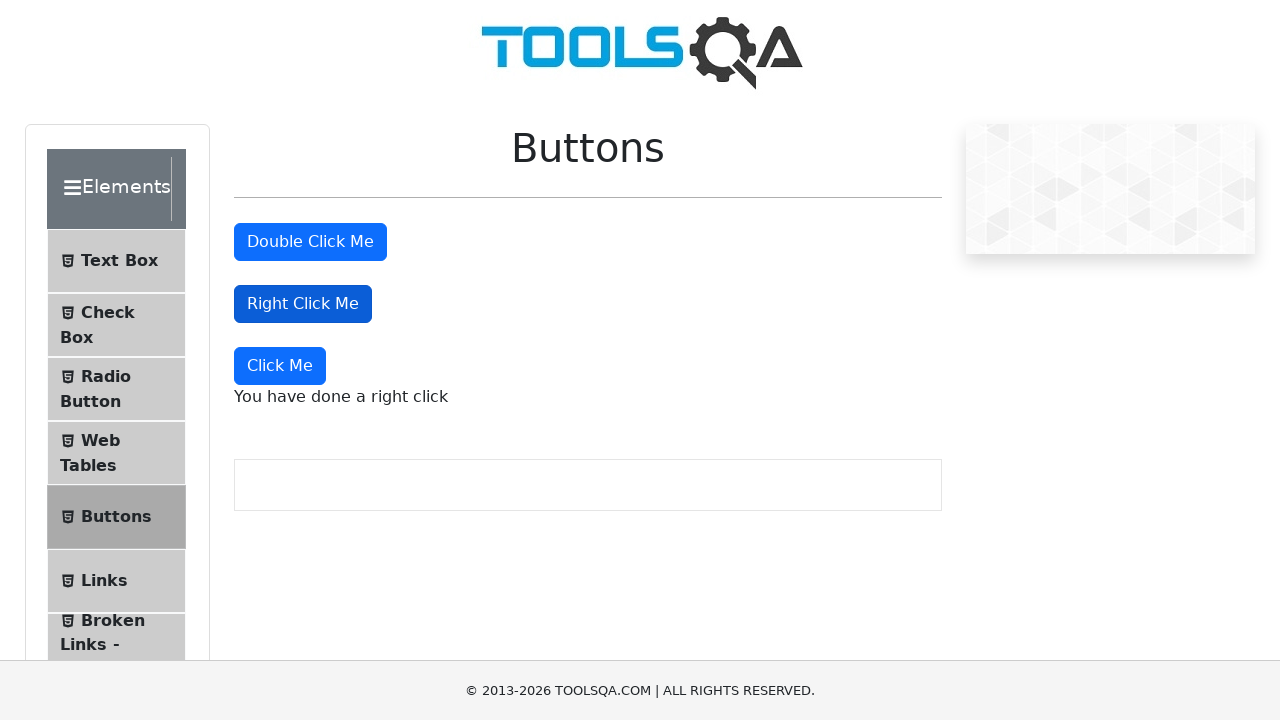

Verified that the success message is visible
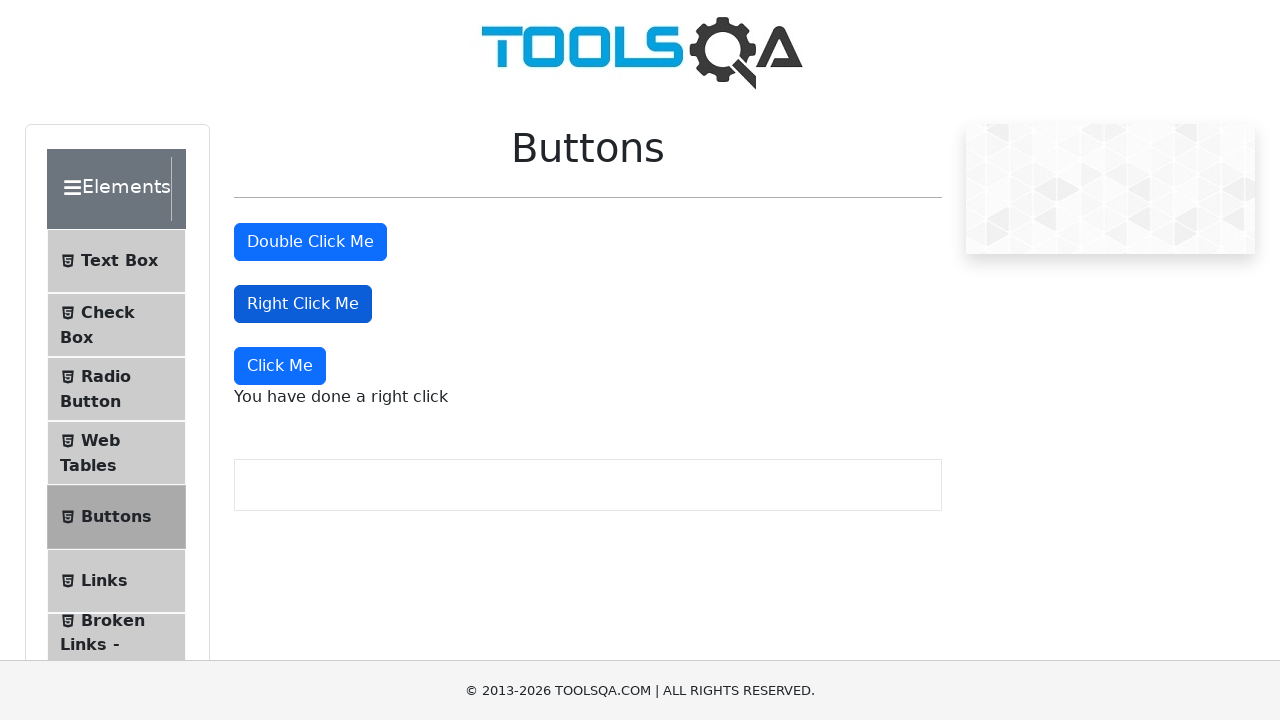

Verified that the success message displays 'You have done a right click'
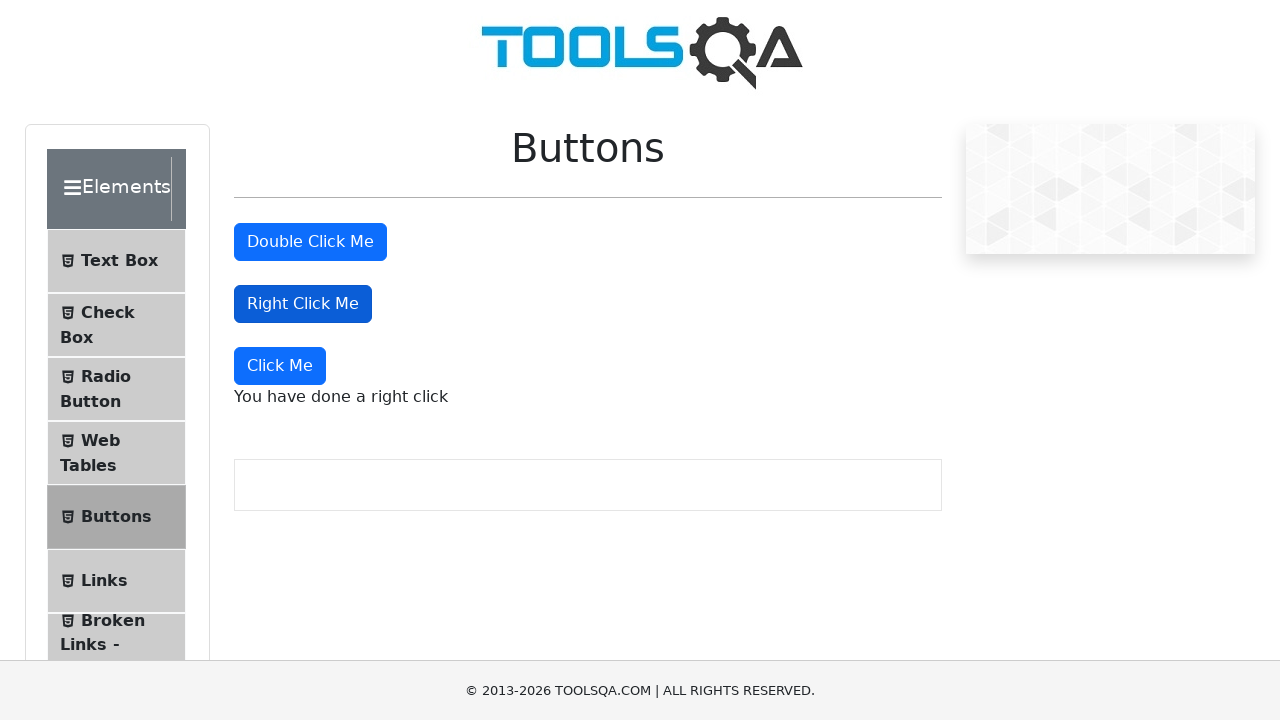

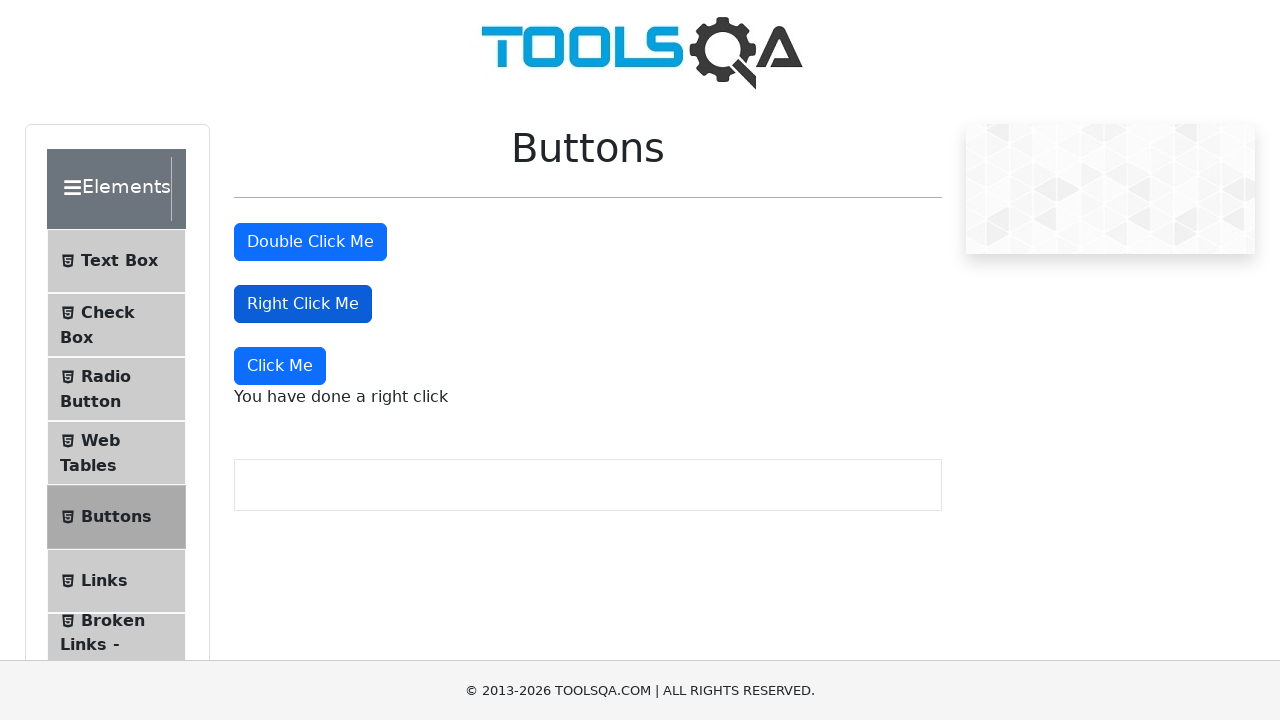